Tests dynamic loading with combined explicit and implicit waits for visibility verification

Starting URL: https://the-internet.herokuapp.com/dynamic_loading/2

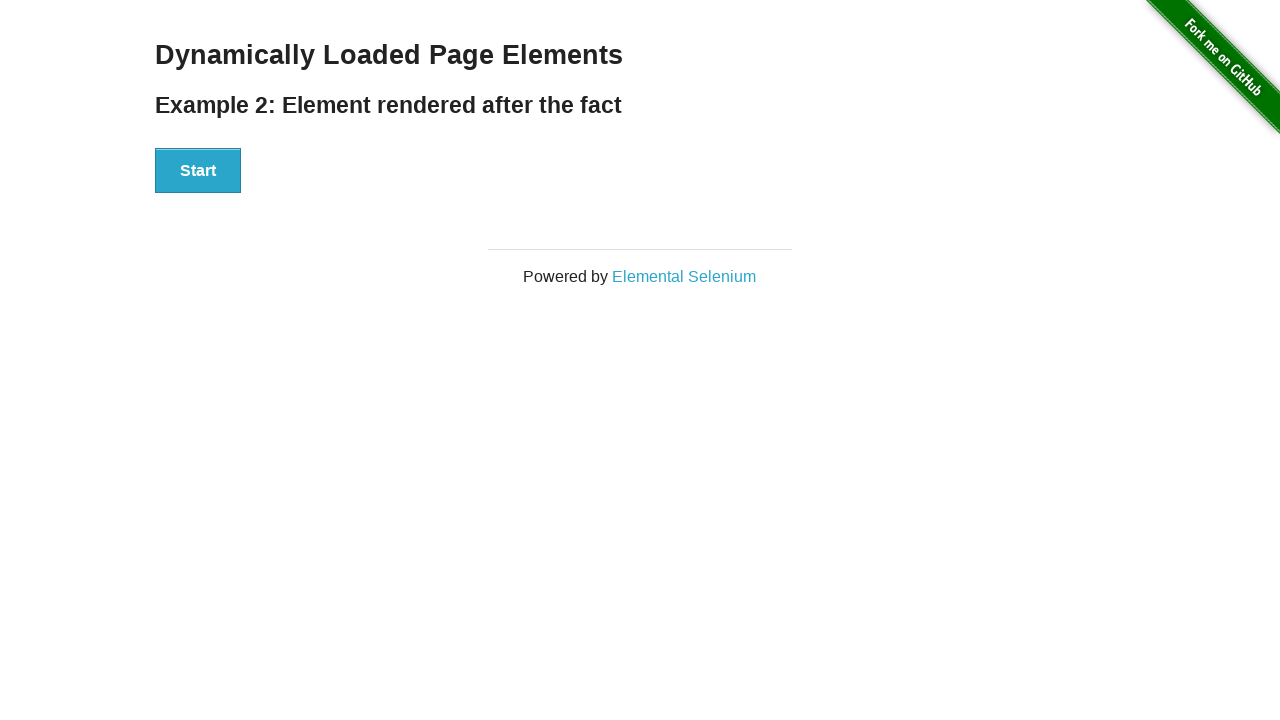

Clicked the Start button to initiate dynamic loading at (198, 171) on xpath=//button[text()='Start']
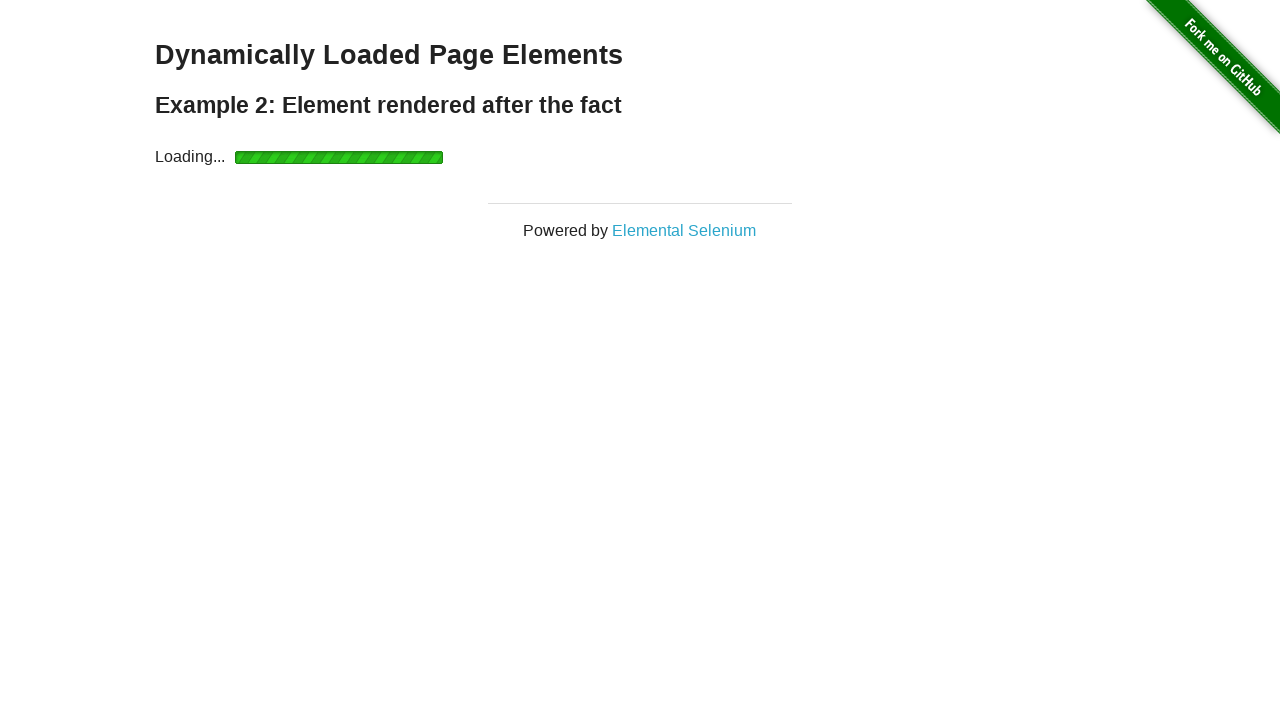

Waited for 'Hello World!' text to be visible - explicit wait for visibility verification
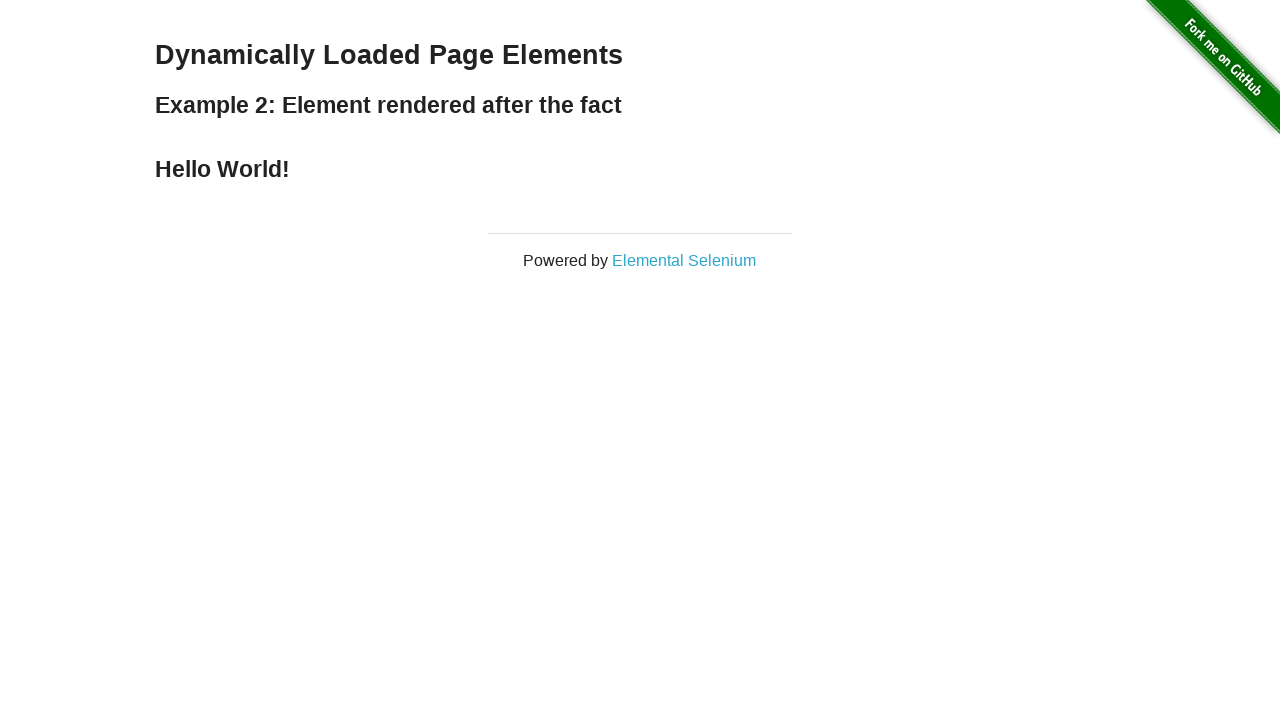

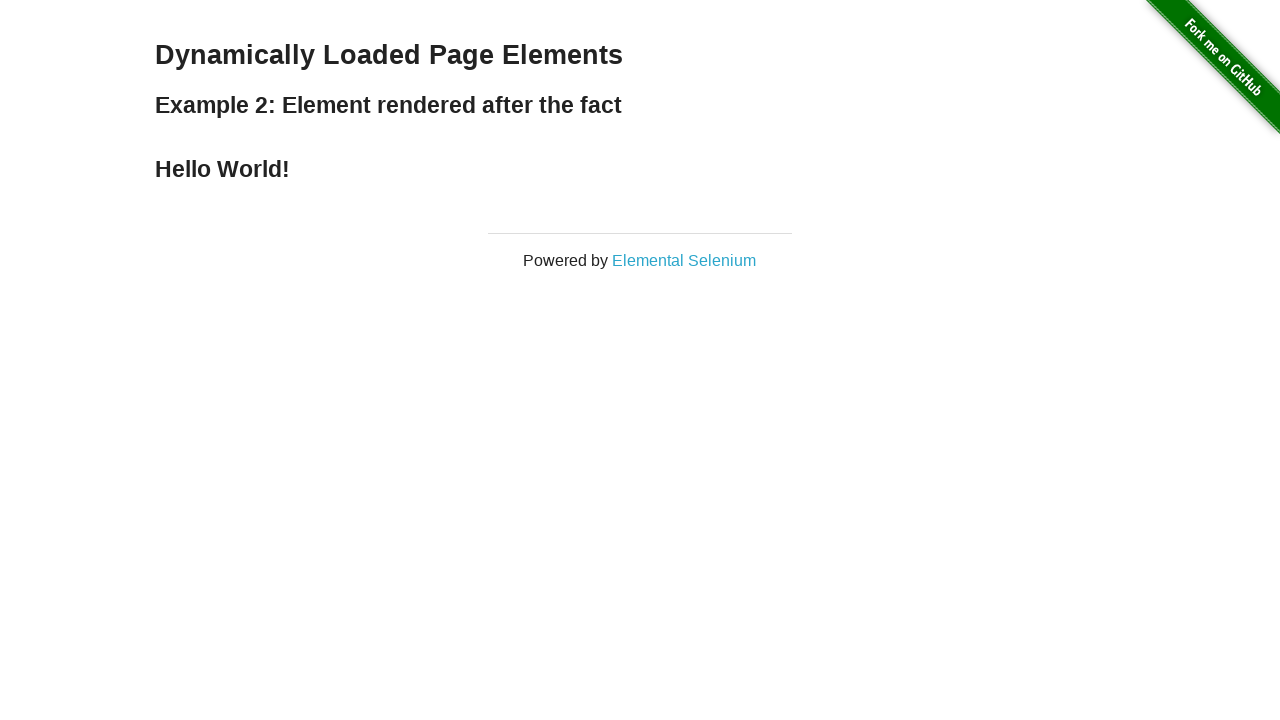